Tests keyboard shortcuts on a text comparison tool by copying text from the source area and pasting it to the destination area using Ctrl+A, Ctrl+C, and Ctrl+V keyboard combinations

Starting URL: https://extendsclass.com/text-compare.html

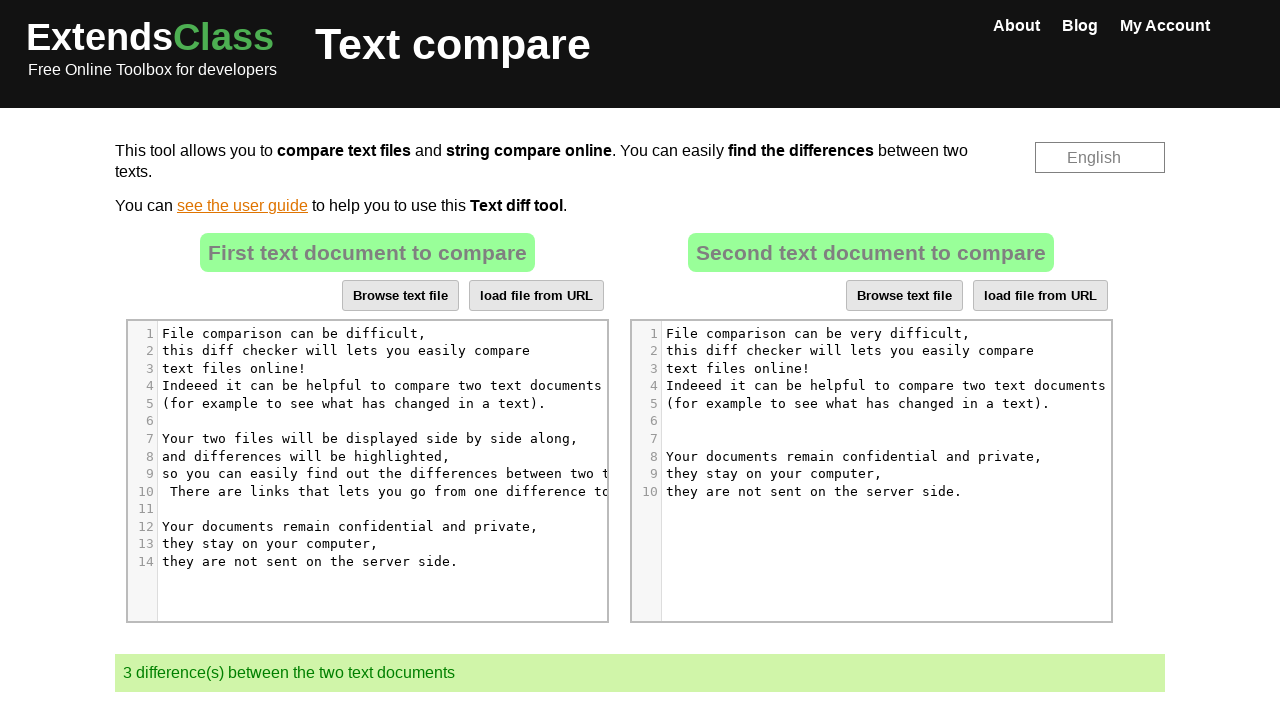

Located source text area element
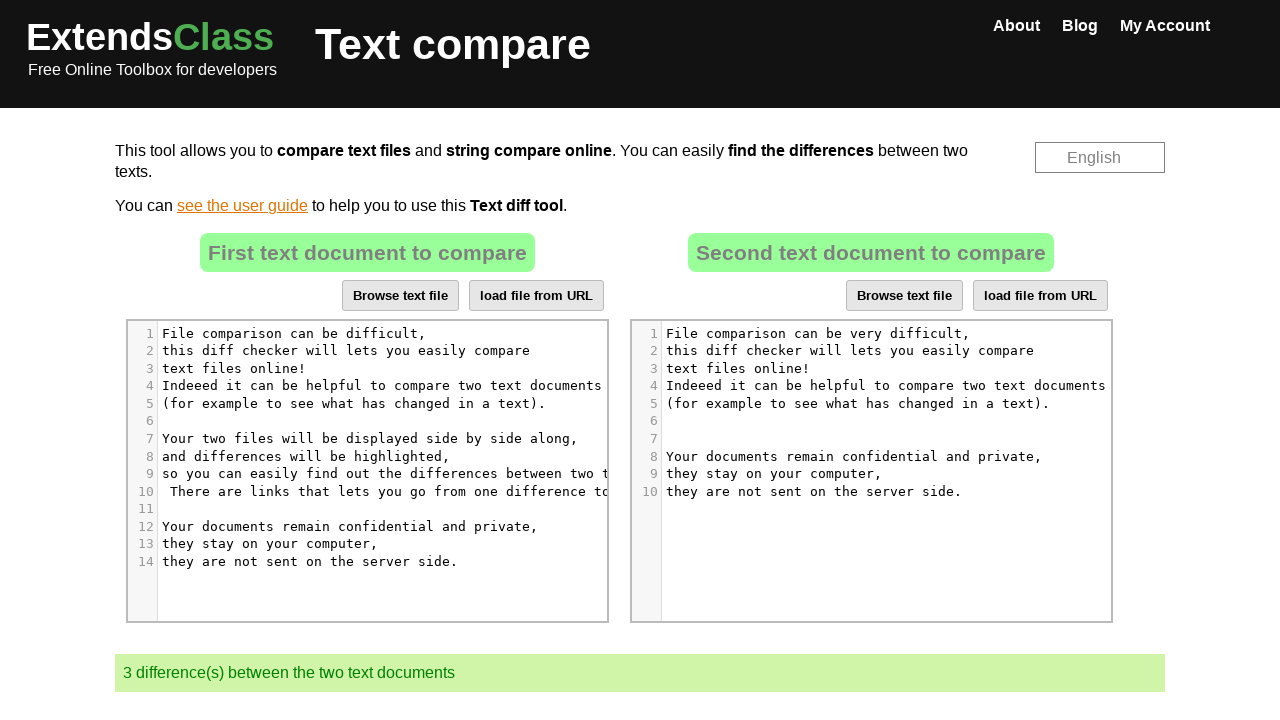

Clicked on source text area at (391, 448) on //*[@id="dropZone"]/div[2]/div/div[6]/div[1]/div/div
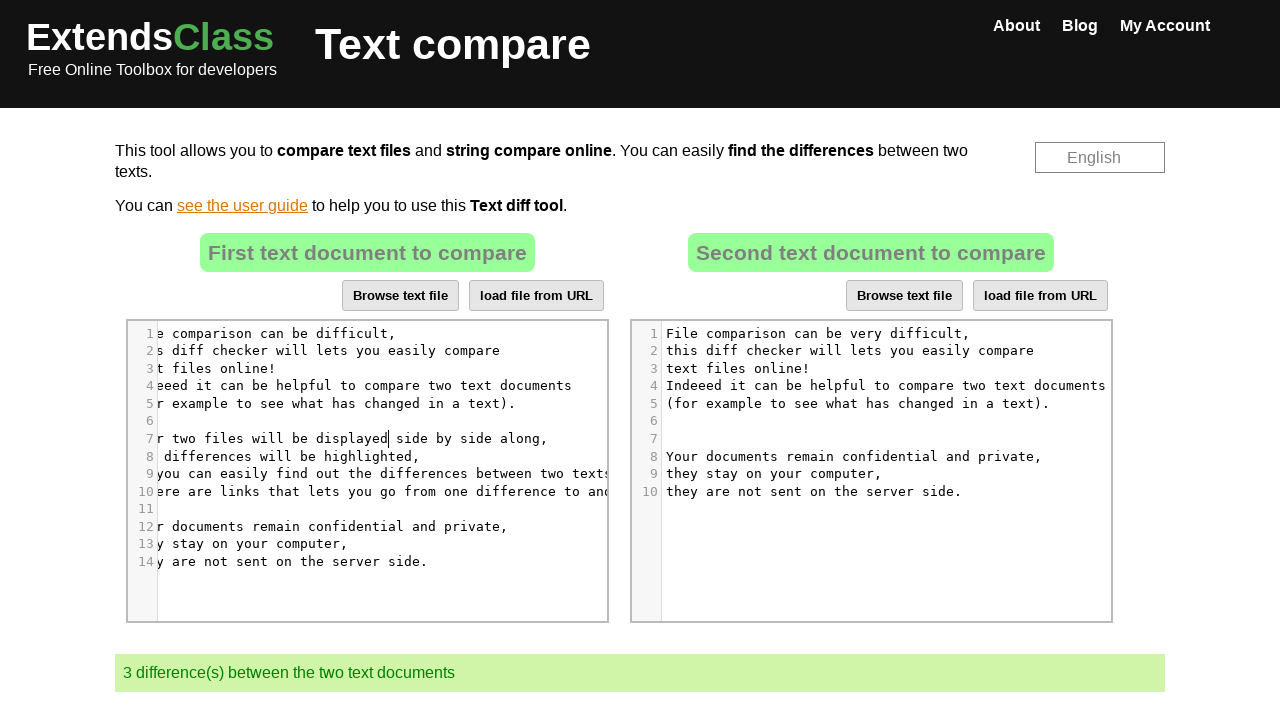

Pressed Ctrl+A to select all text in source area
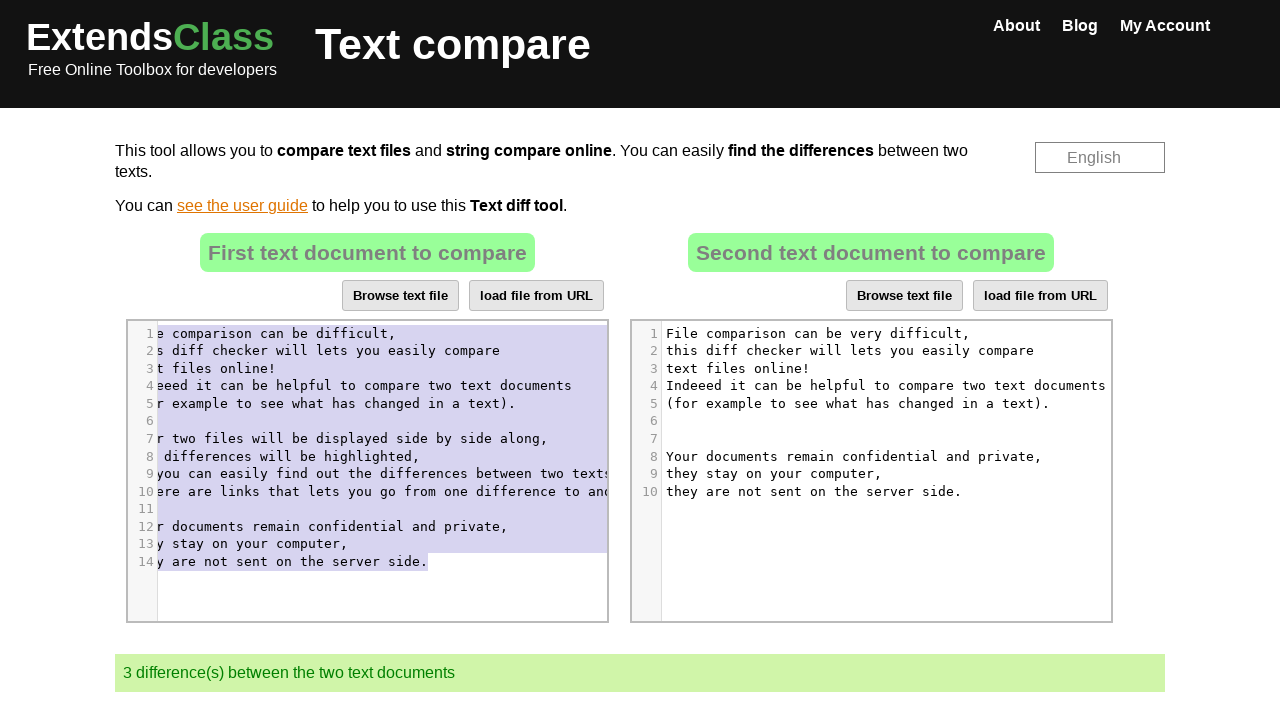

Pressed Ctrl+C to copy selected text from source area
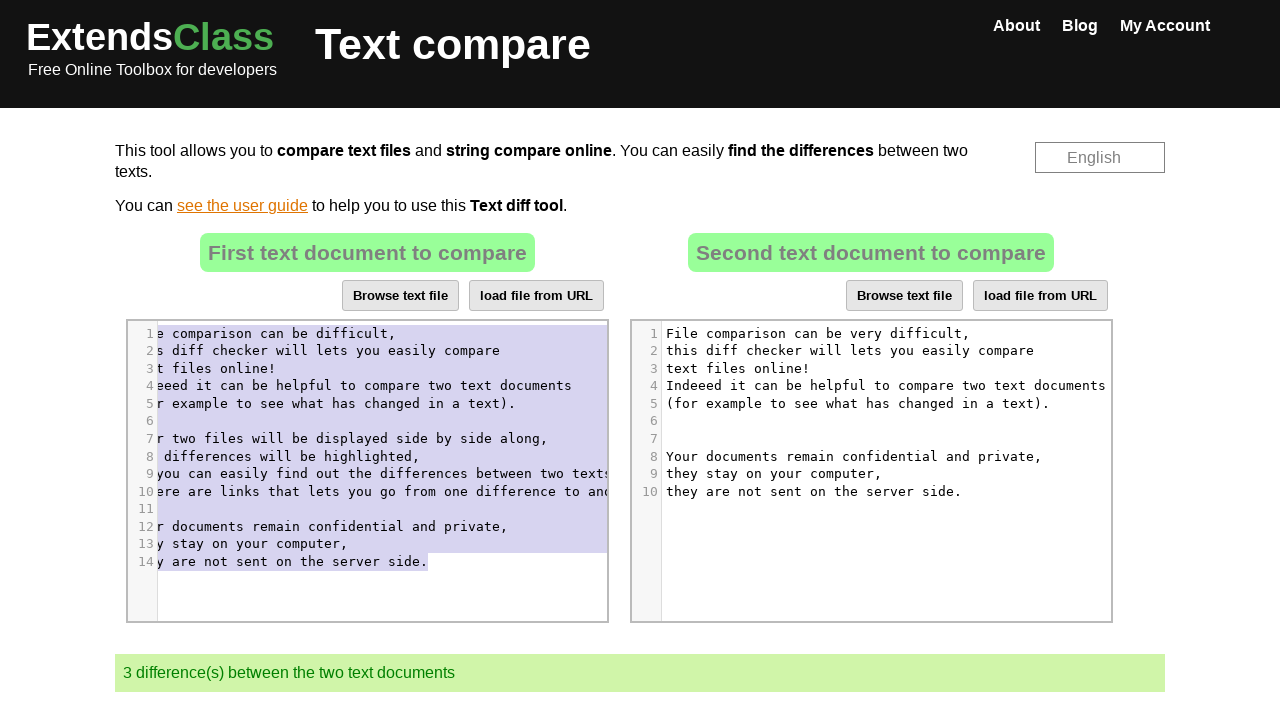

Located destination text area element
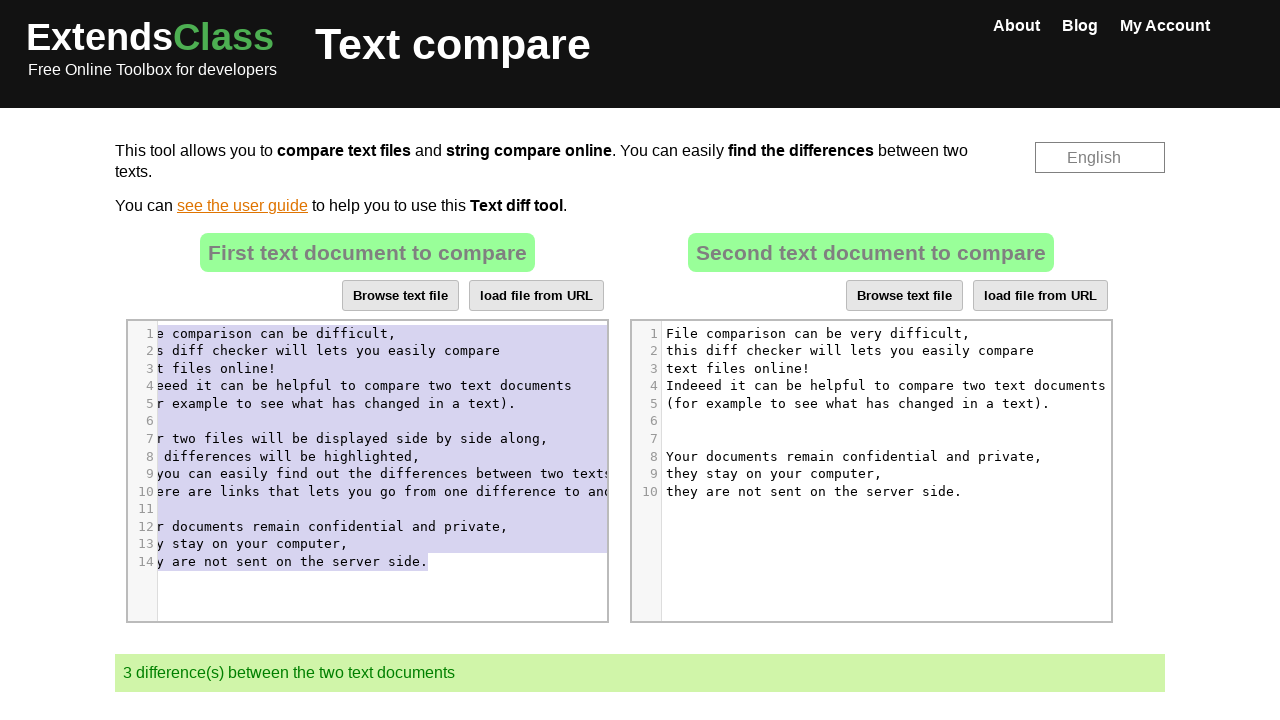

Clicked on destination text area at (883, 412) on //*[@id="dropZone2"]/div[2]/div/div[6]/div[1]/div/div/div/div[5]
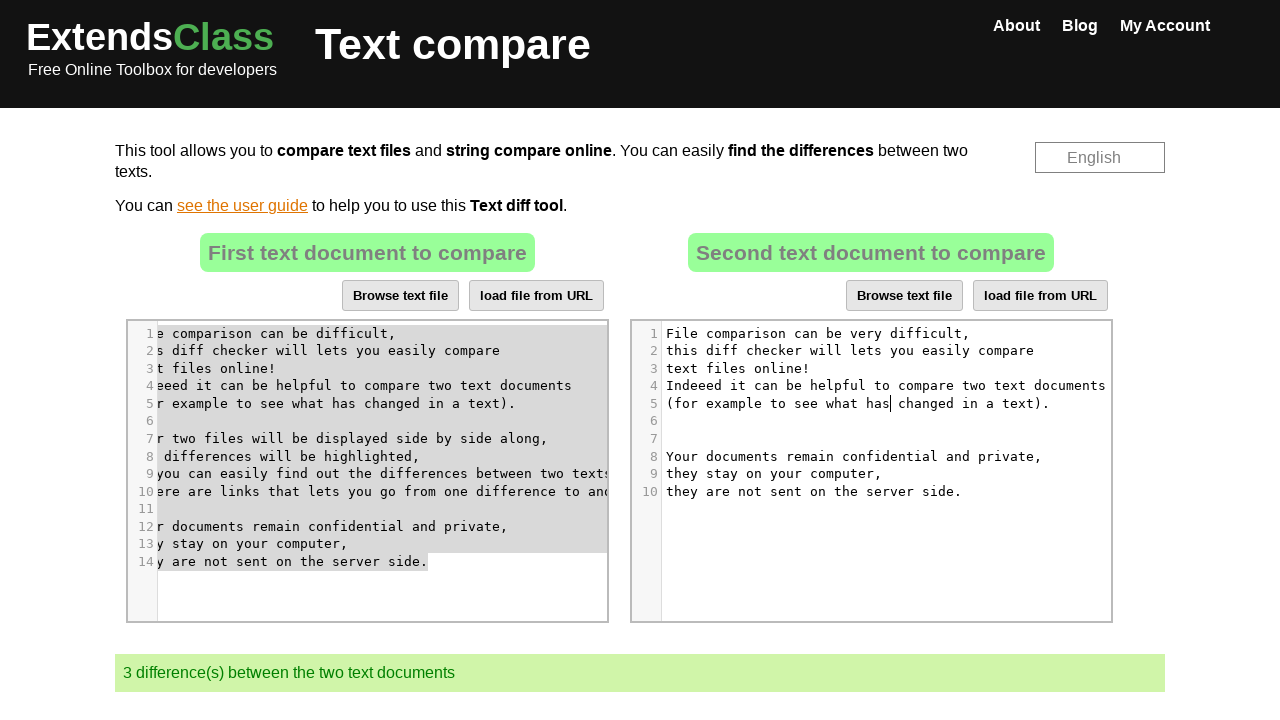

Pressed Ctrl+A to select all text in destination area
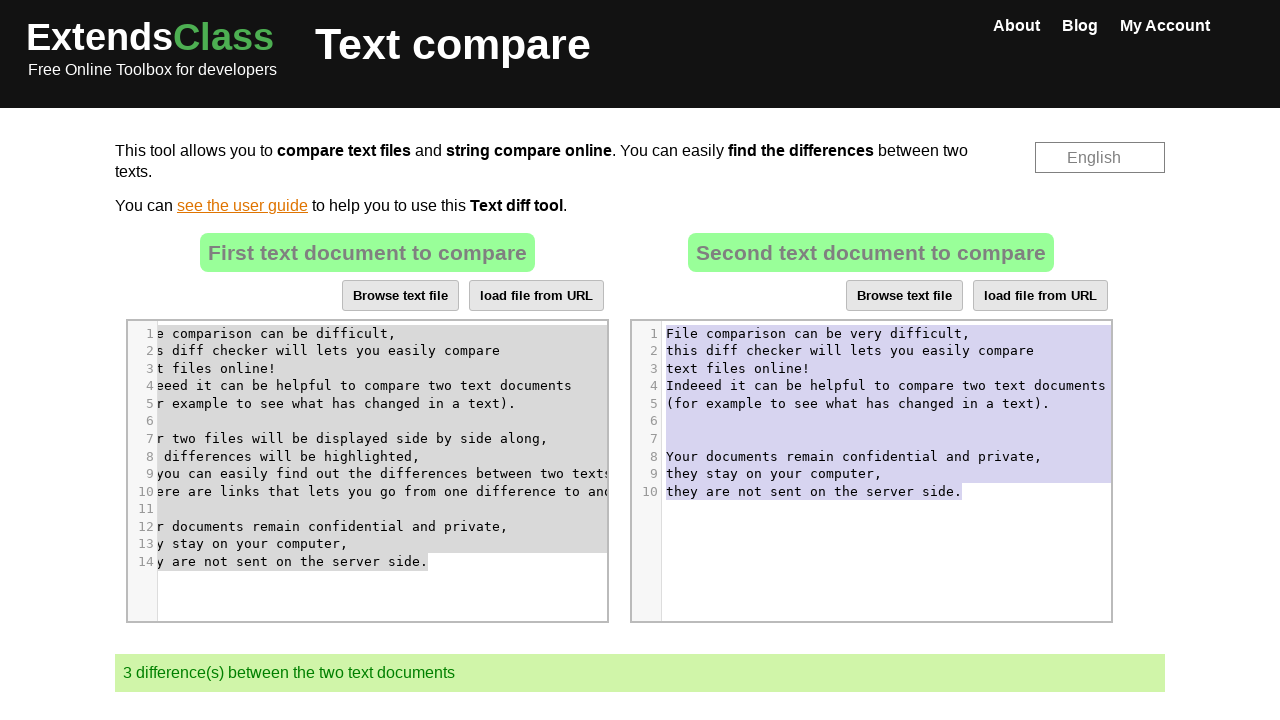

Pressed Ctrl+V to paste copied text into destination area
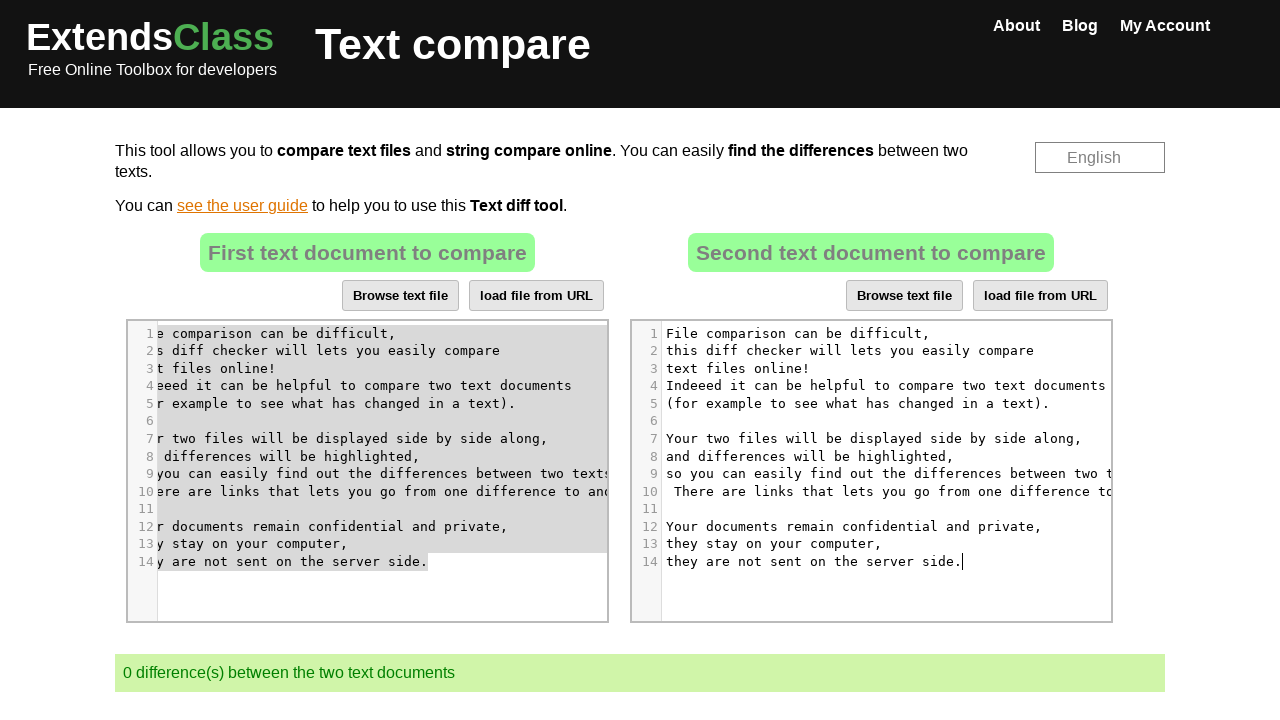

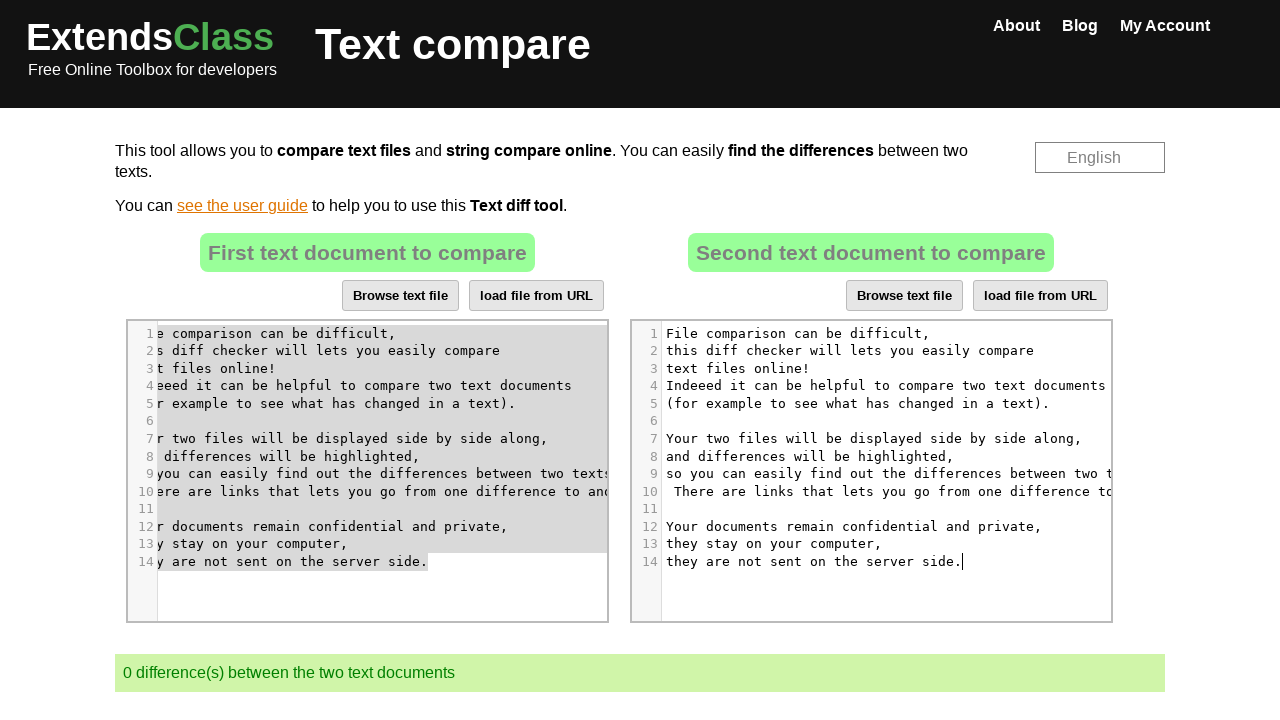